Tests the BMI calculator by switching to metric units, entering age, height, weight, selecting gender, clicking calculate, and verifying the BMI result is displayed.

Starting URL: https://www.calculator.net/bmi-calculator.html

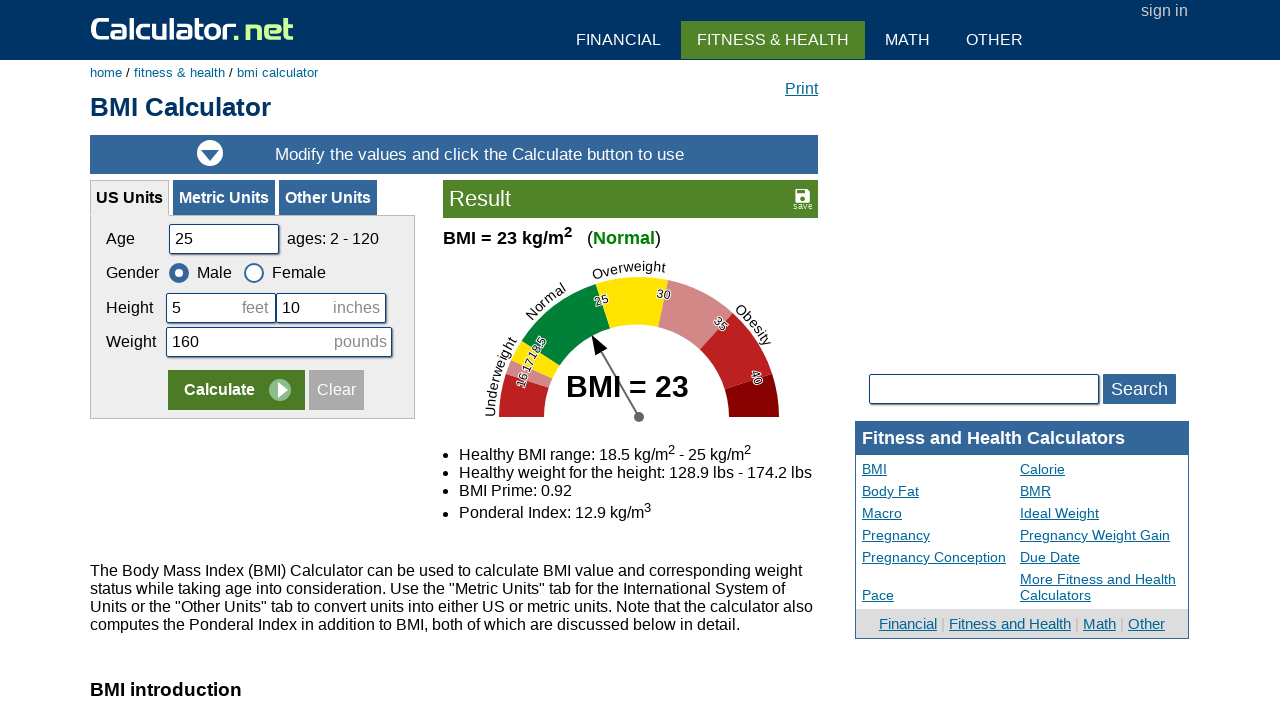

Clicked on 'Metric Units' tab to switch to metric input at (224, 198) on a:has-text("Metric Units")
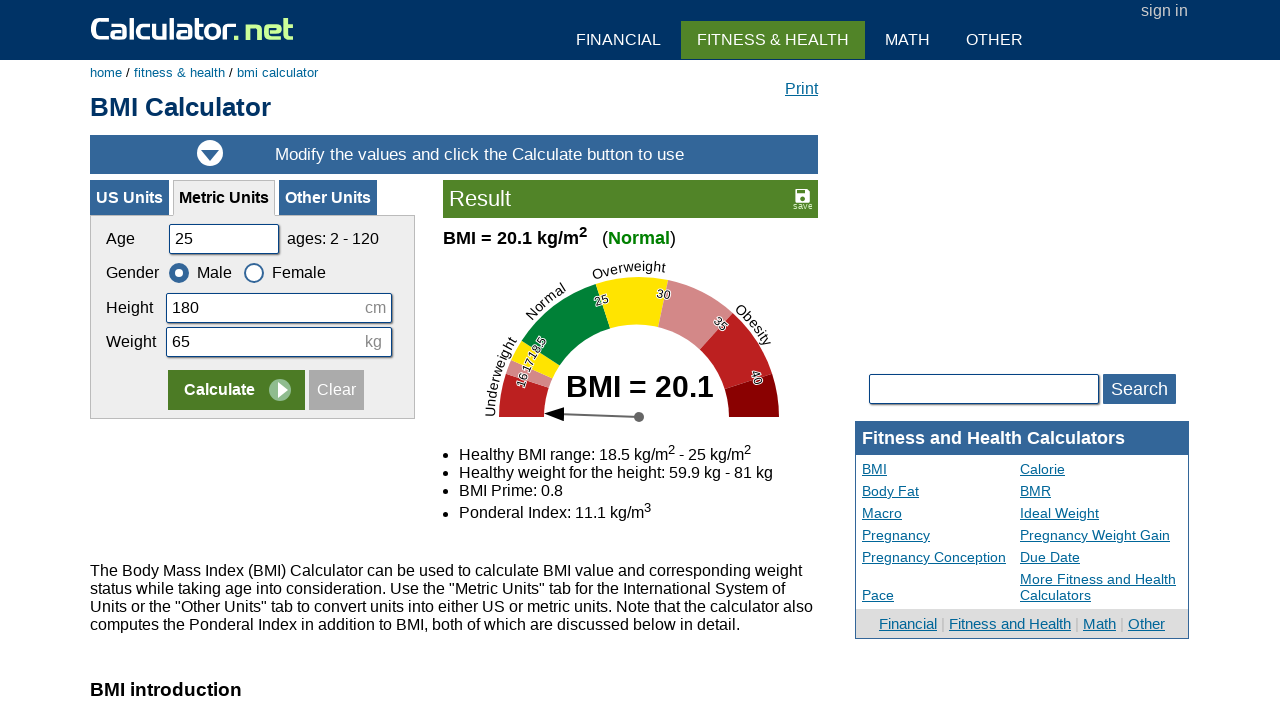

Cleared age input field on #cage
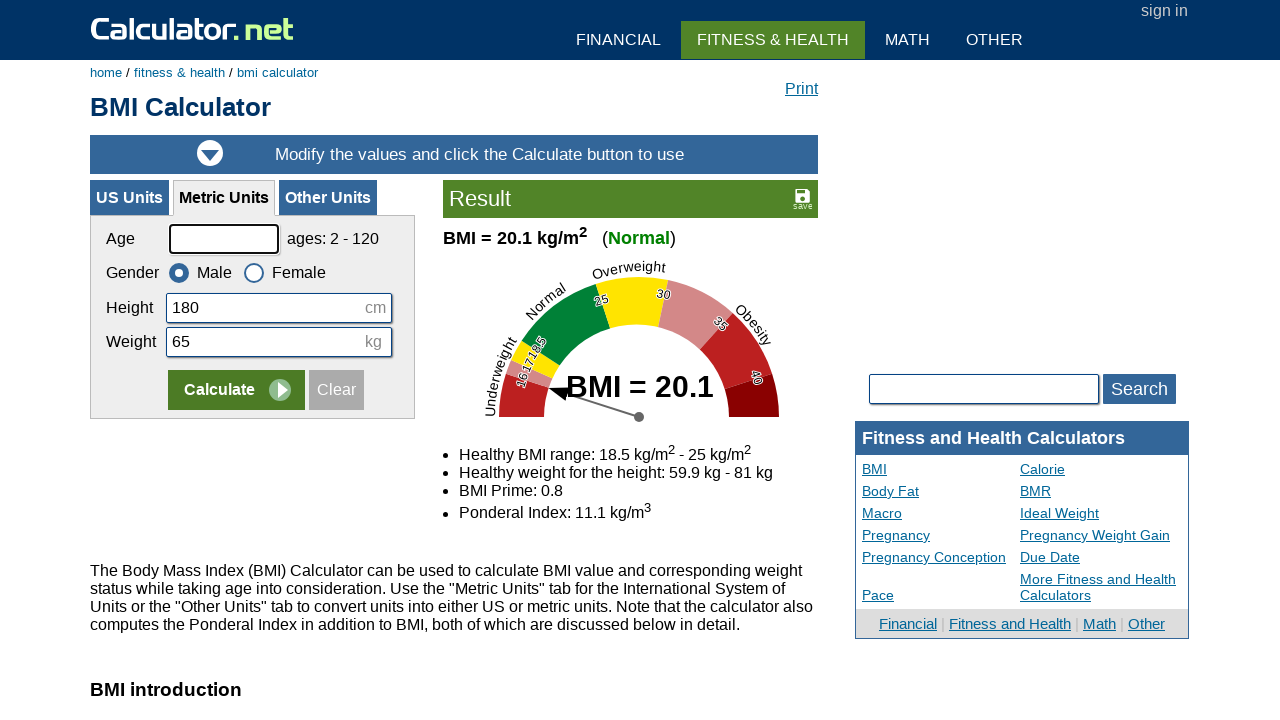

Filled age input with value '35' on #cage
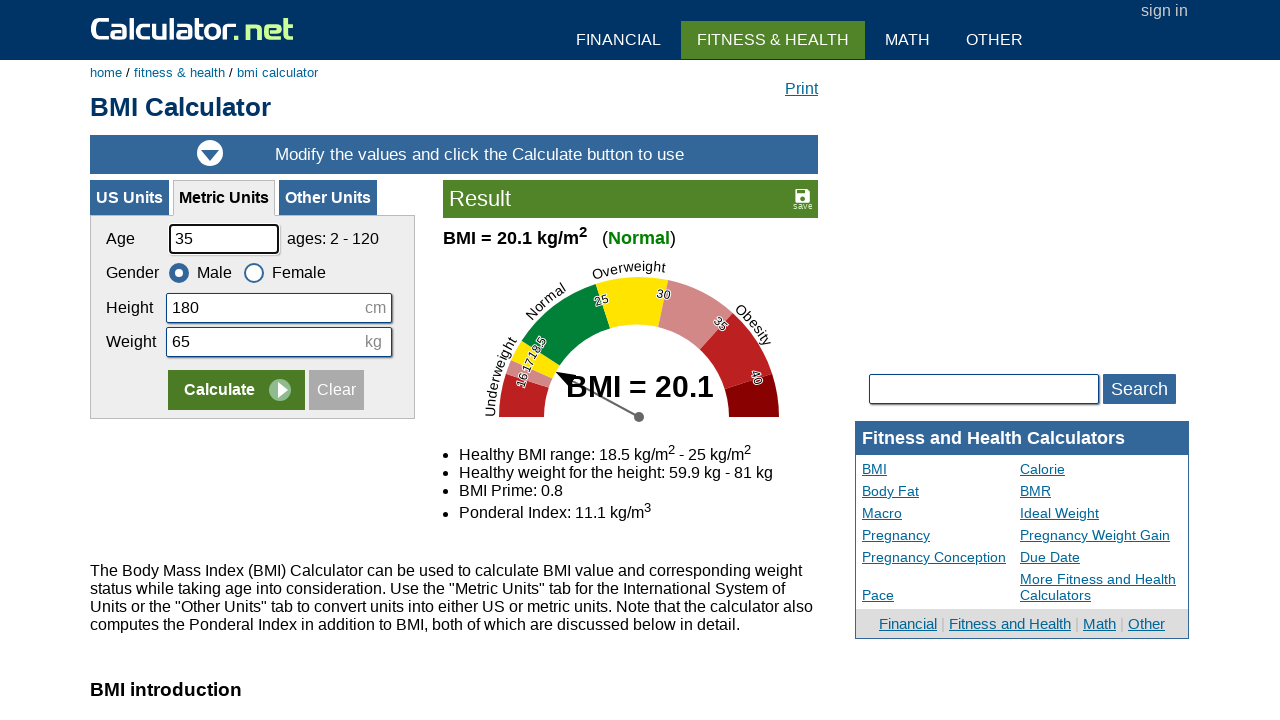

Cleared height input field on #cheightmeter
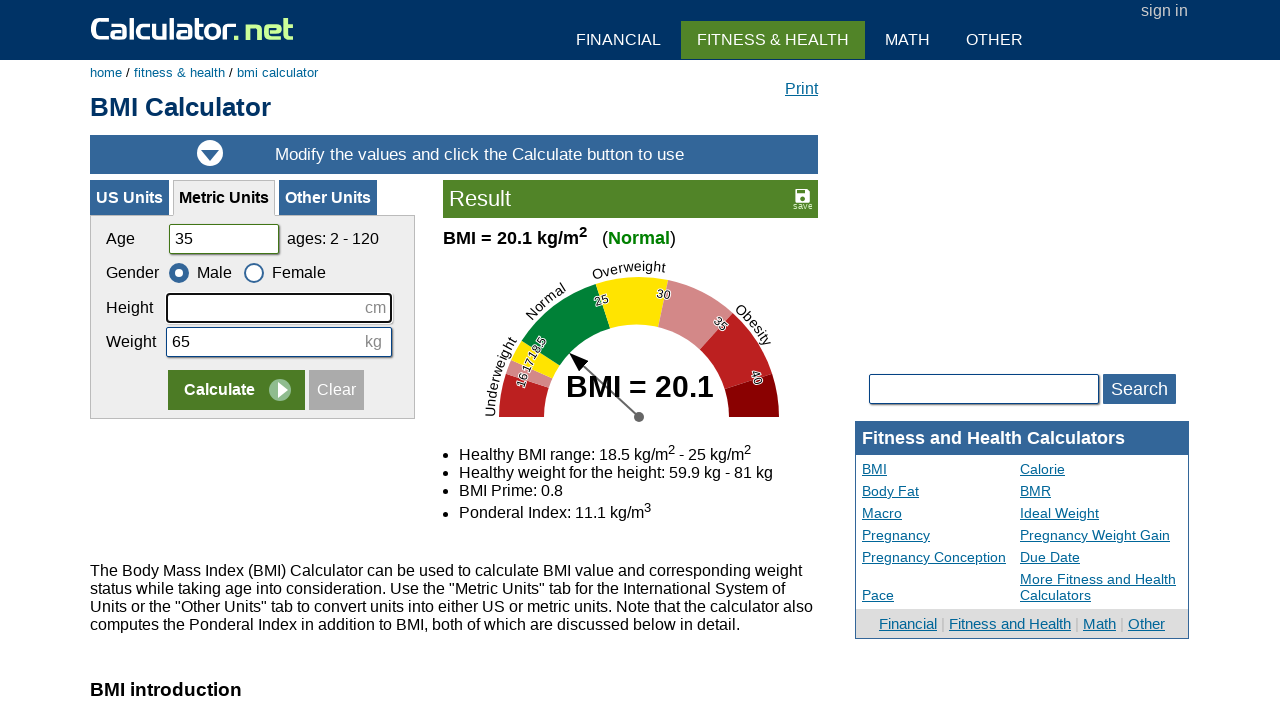

Filled height input with value '175' cm on #cheightmeter
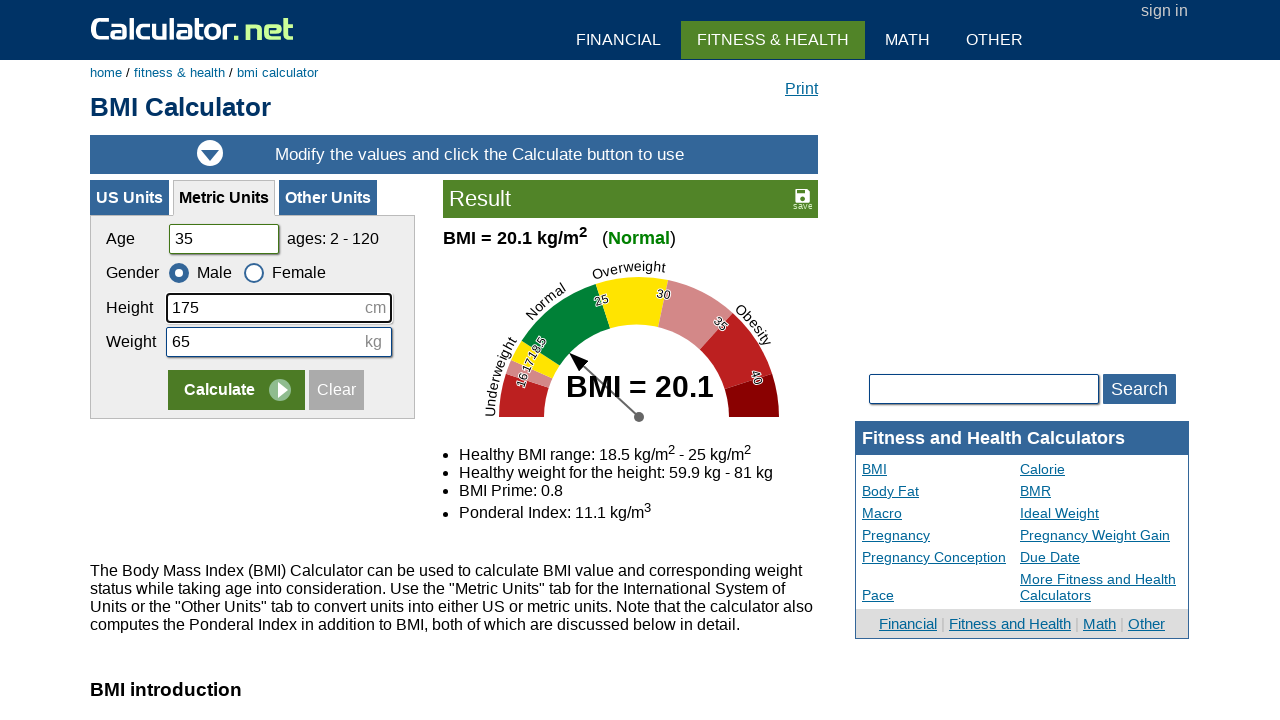

Cleared weight input field on #ckg
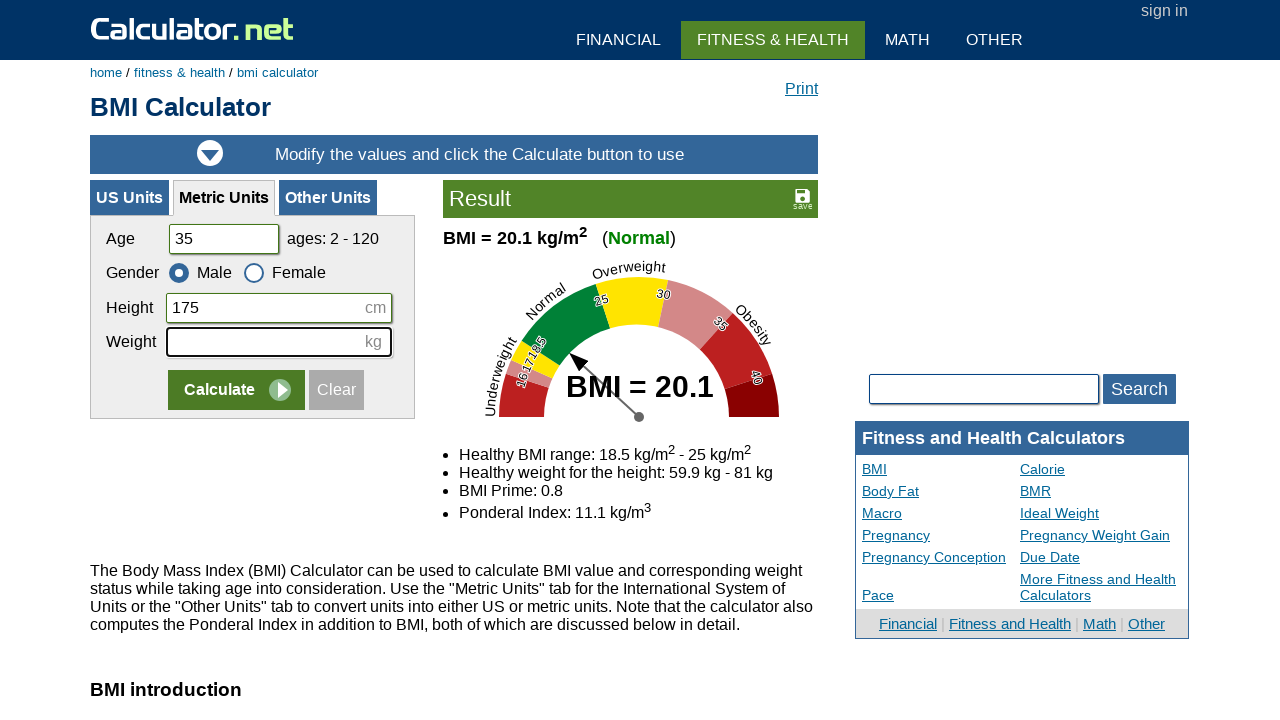

Filled weight input with value '70' kg on #ckg
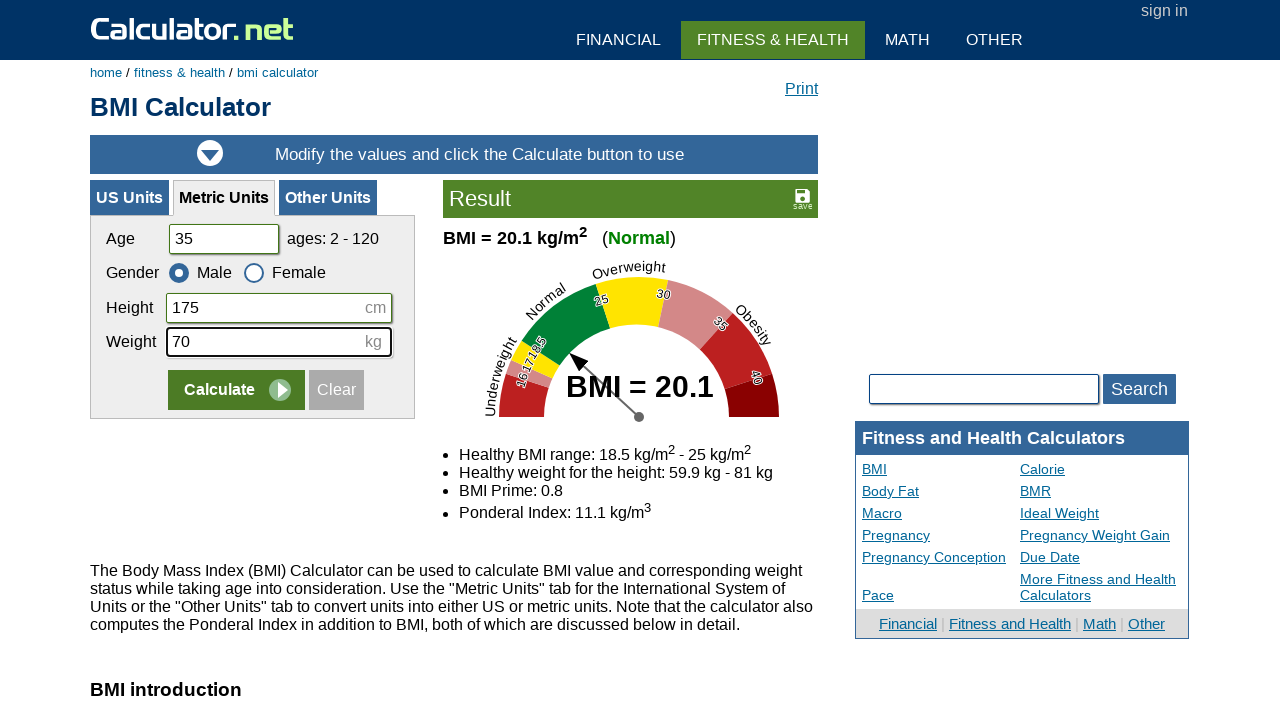

Selected 'Male' as gender at (200, 272) on label:has-text("Male")
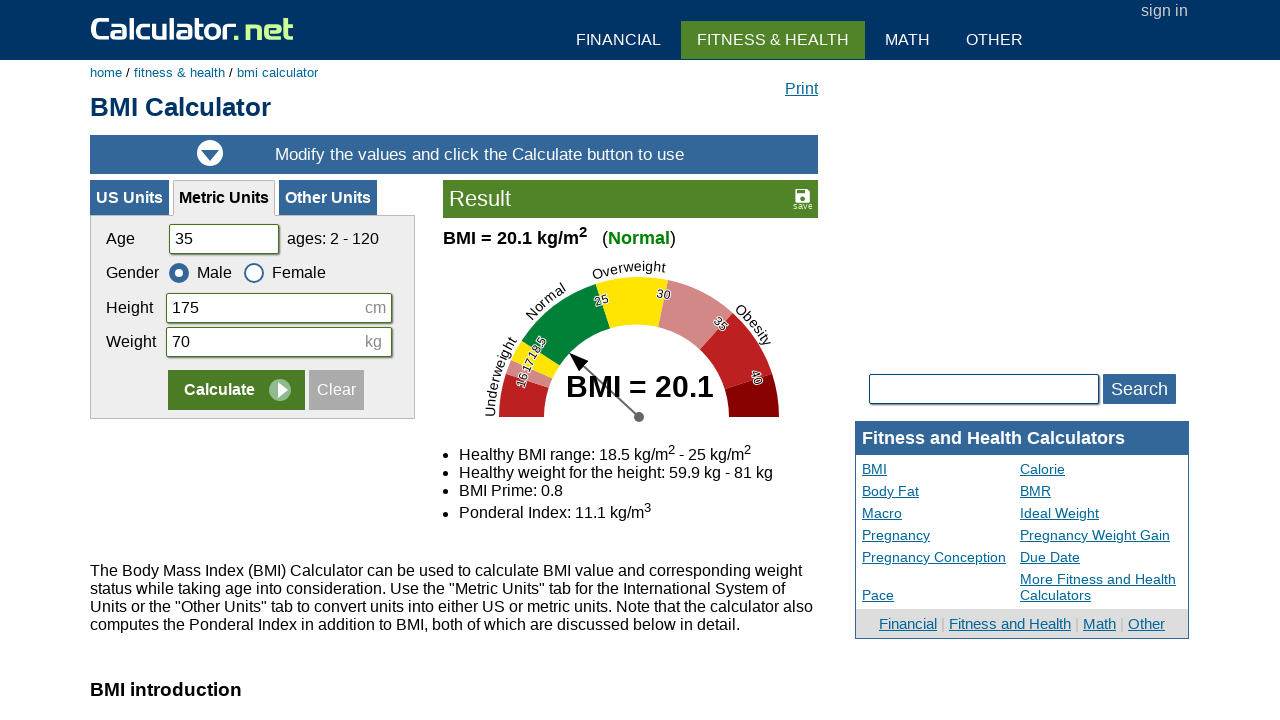

Clicked the 'Calculate' button to compute BMI at (236, 390) on input[value="Calculate"]
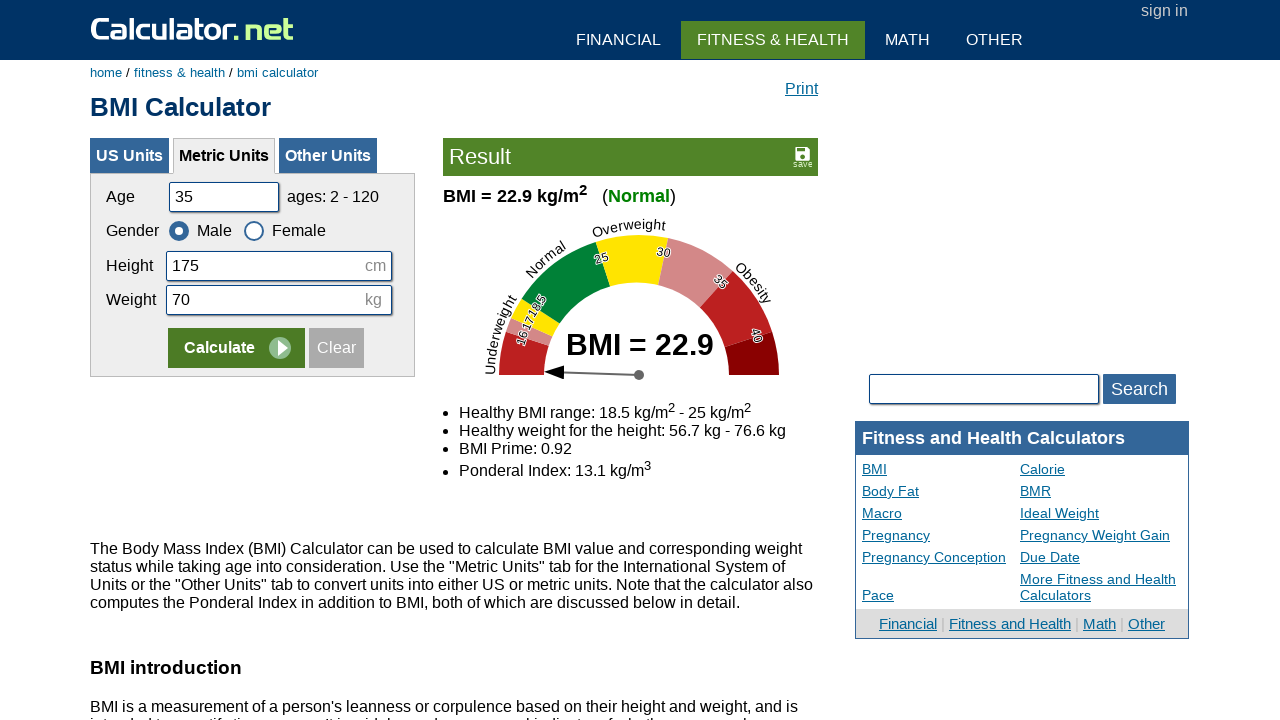

BMI result appeared and is displayed
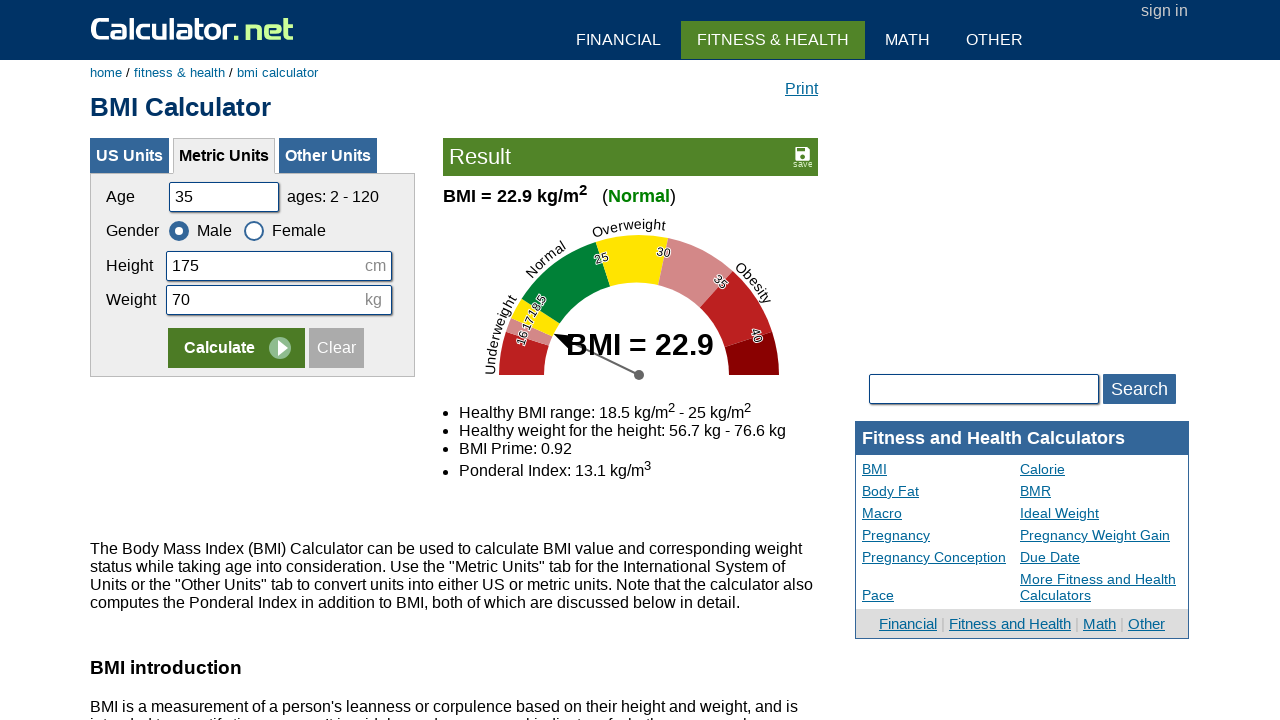

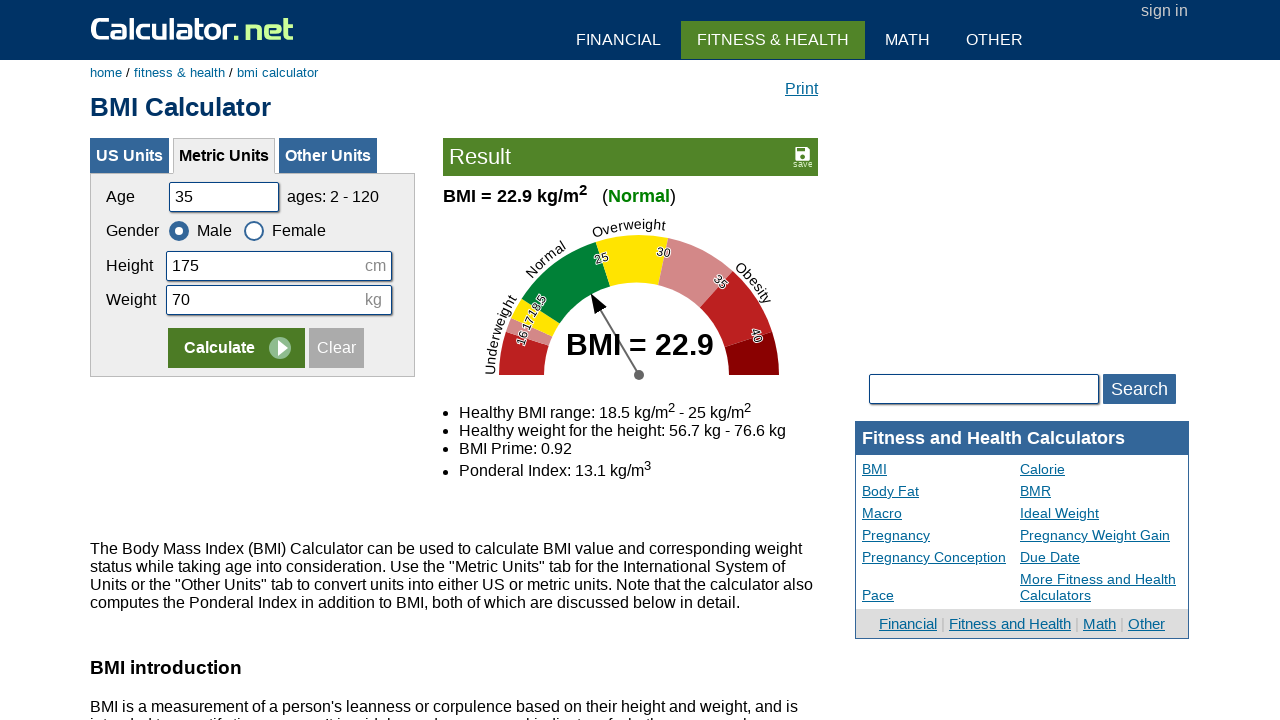